Tests sending text to a JavaScript prompt by clicking the third button, entering a name in the prompt, accepting it, and verifying the name appears in the result

Starting URL: https://the-internet.herokuapp.com/javascript_alerts

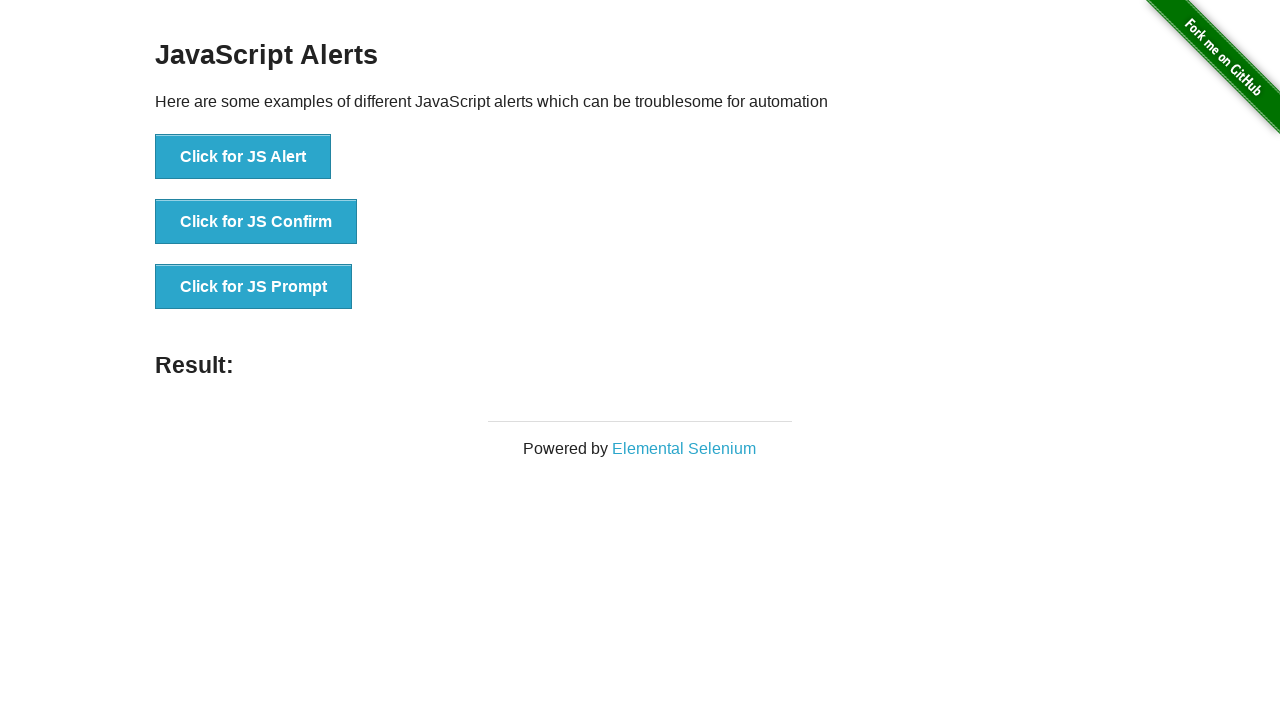

Set up dialog handler to accept prompt with 'Carlos'
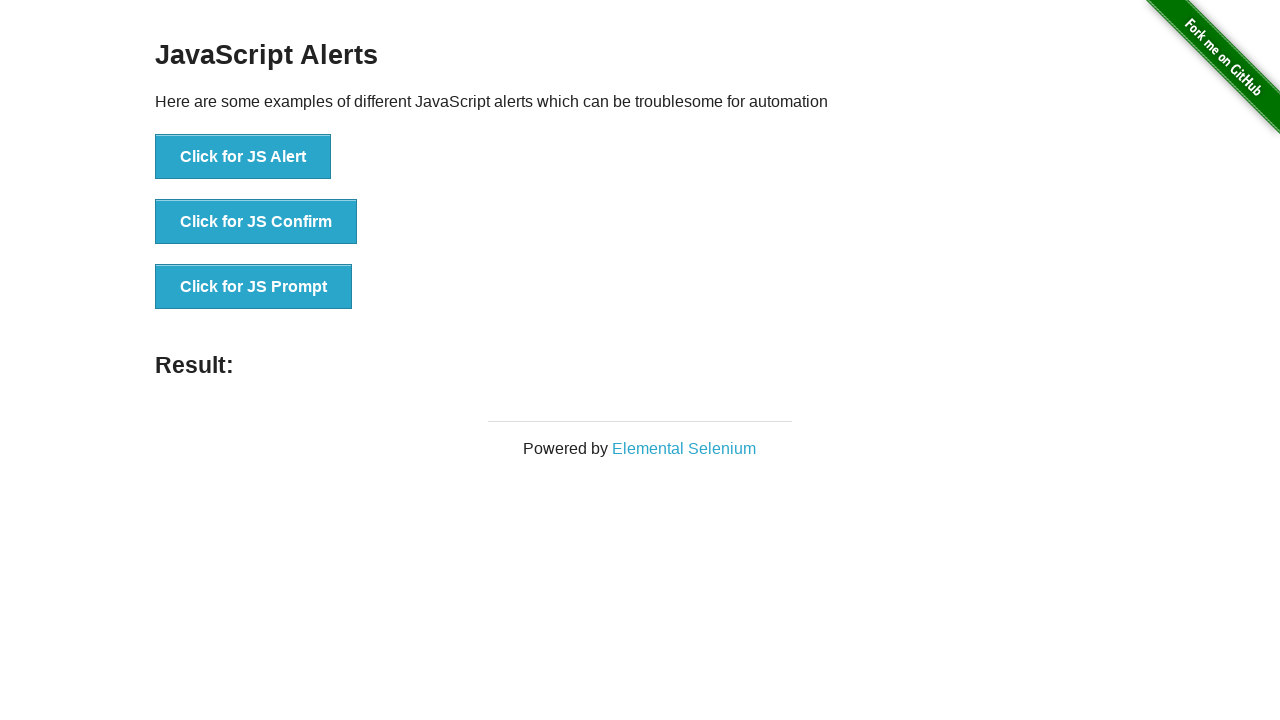

Clicked the JS Prompt button at (254, 287) on button[onclick='jsPrompt()']
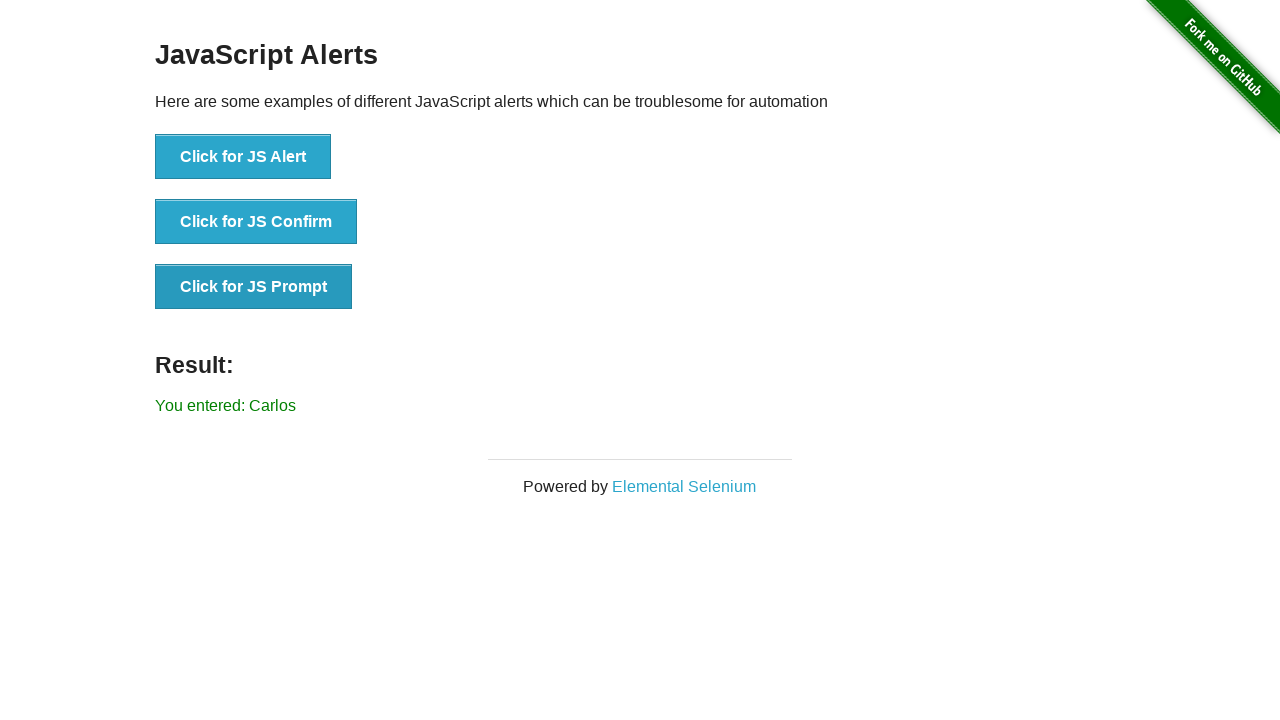

Result element loaded after prompt acceptance
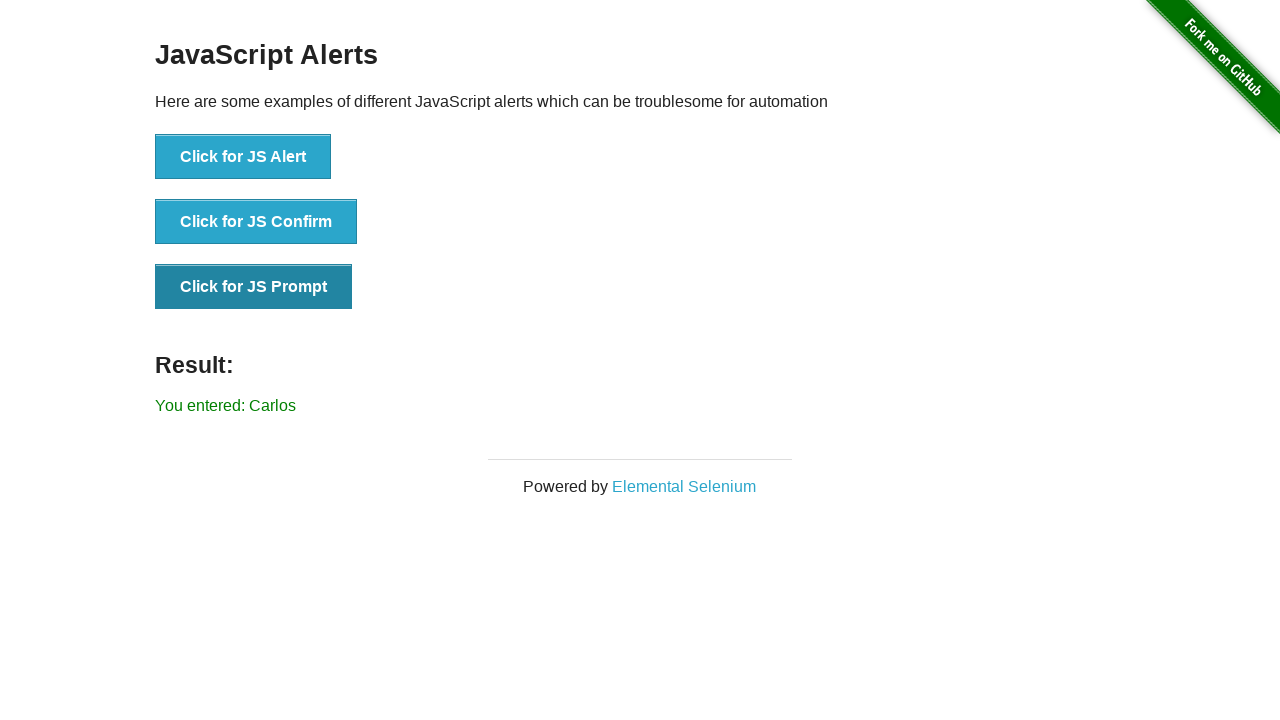

Verified 'Carlos' appears in the result message
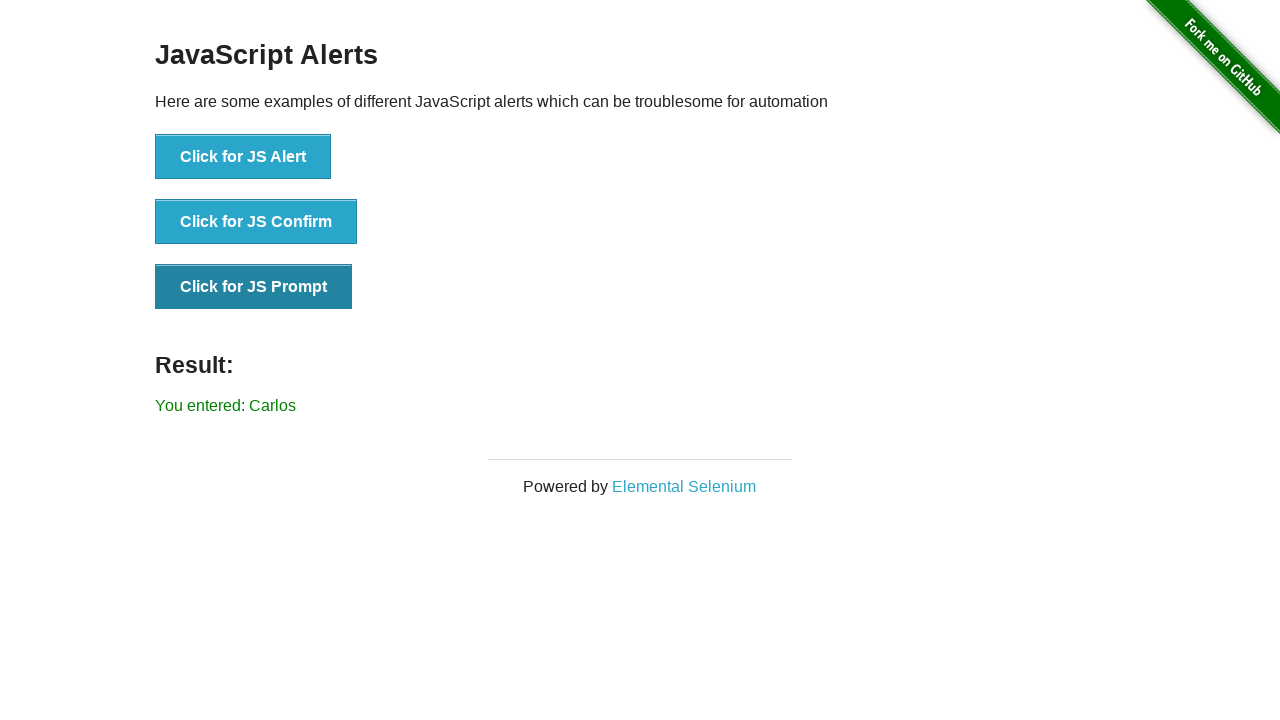

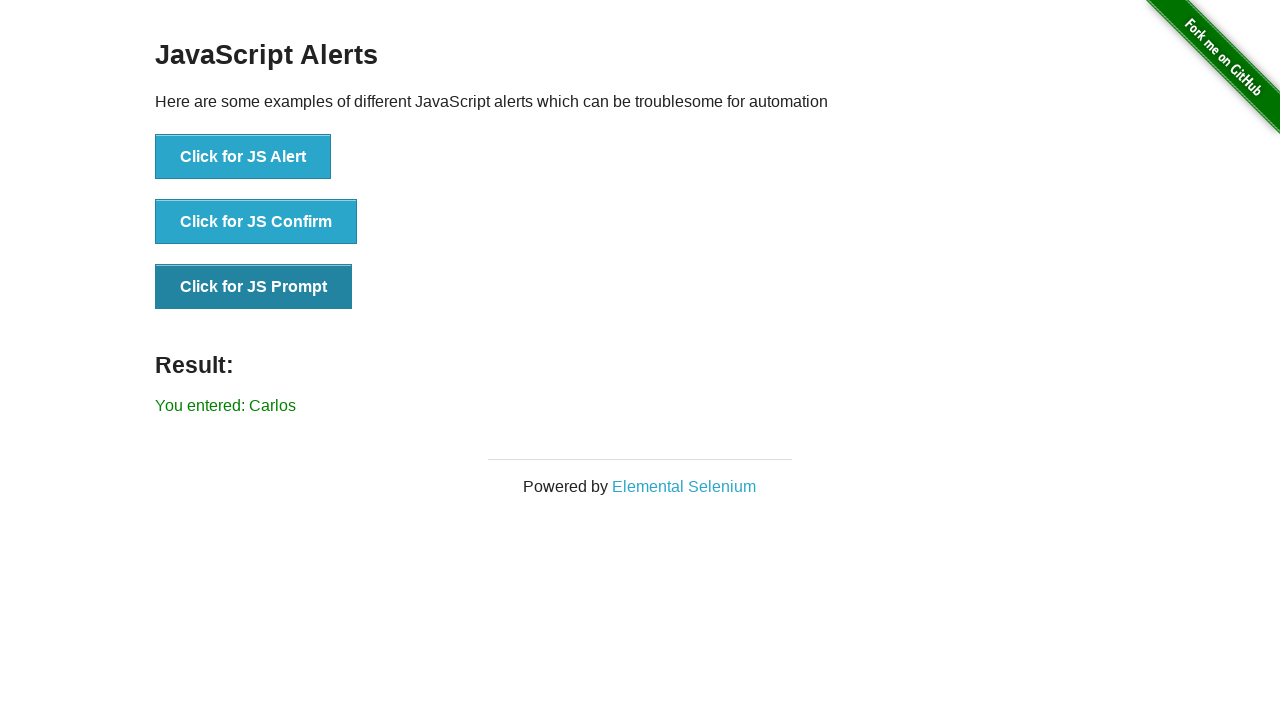